Tests login form validation by attempting to login with only password filled, verifying username requirement error

Starting URL: https://www.saucedemo.com/

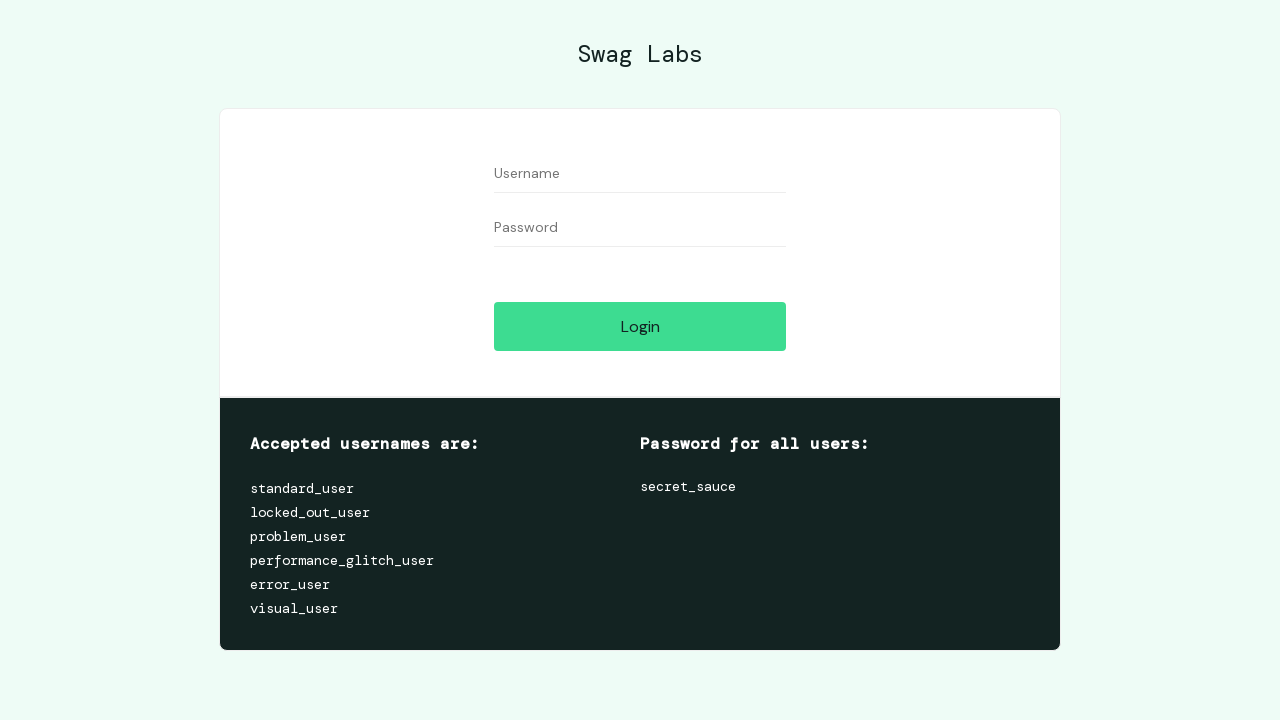

Navigated to Sauce Labs login page
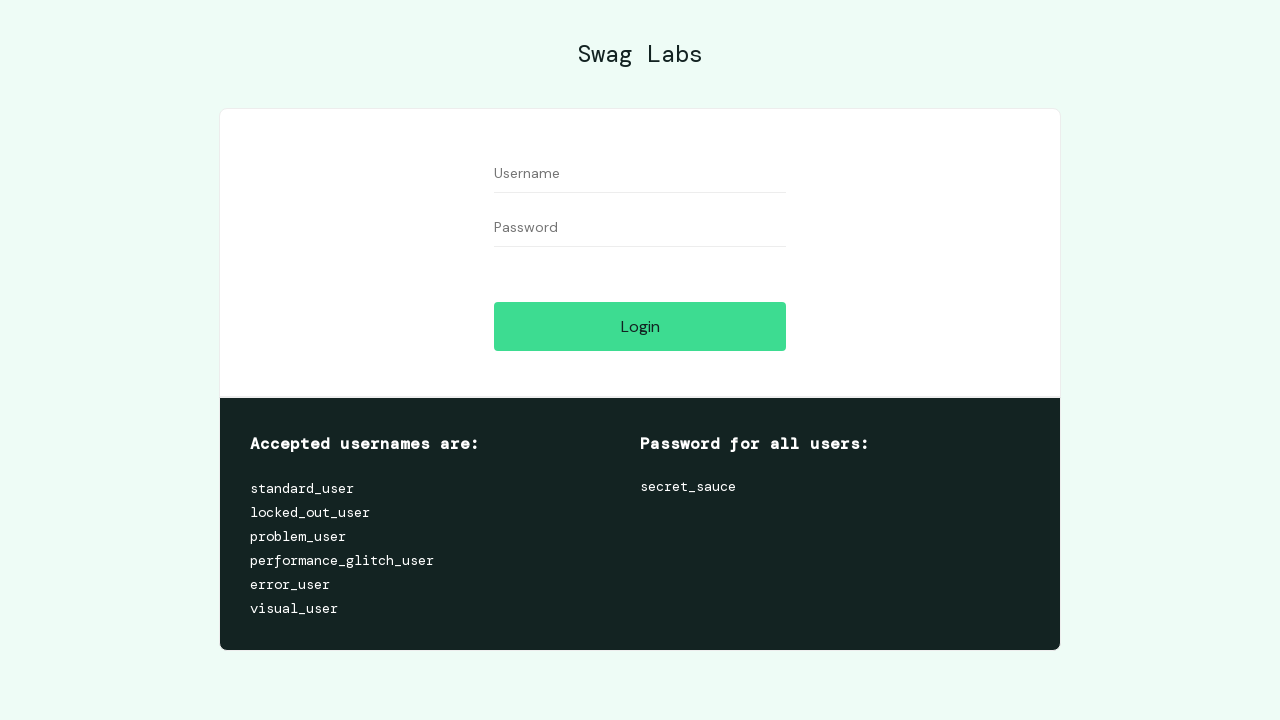

Filled password field with 'secret_sauce' on #password
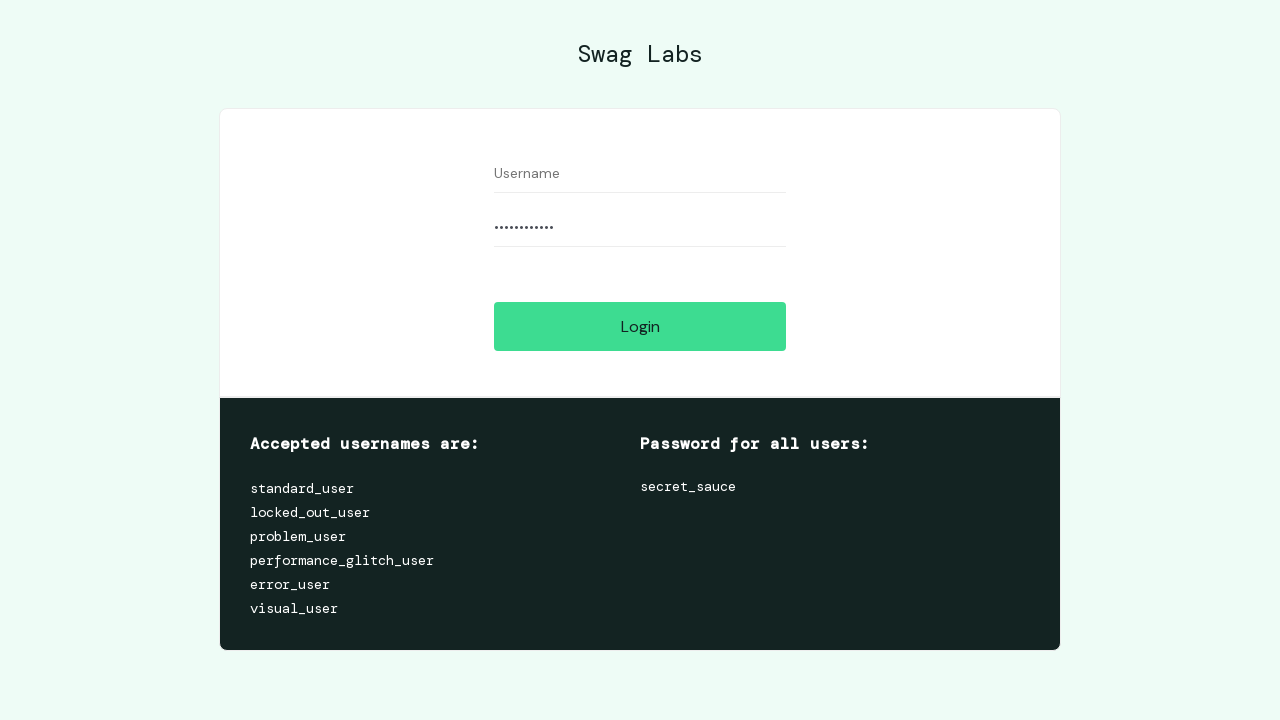

Clicked login button without username at (640, 326) on #login-button
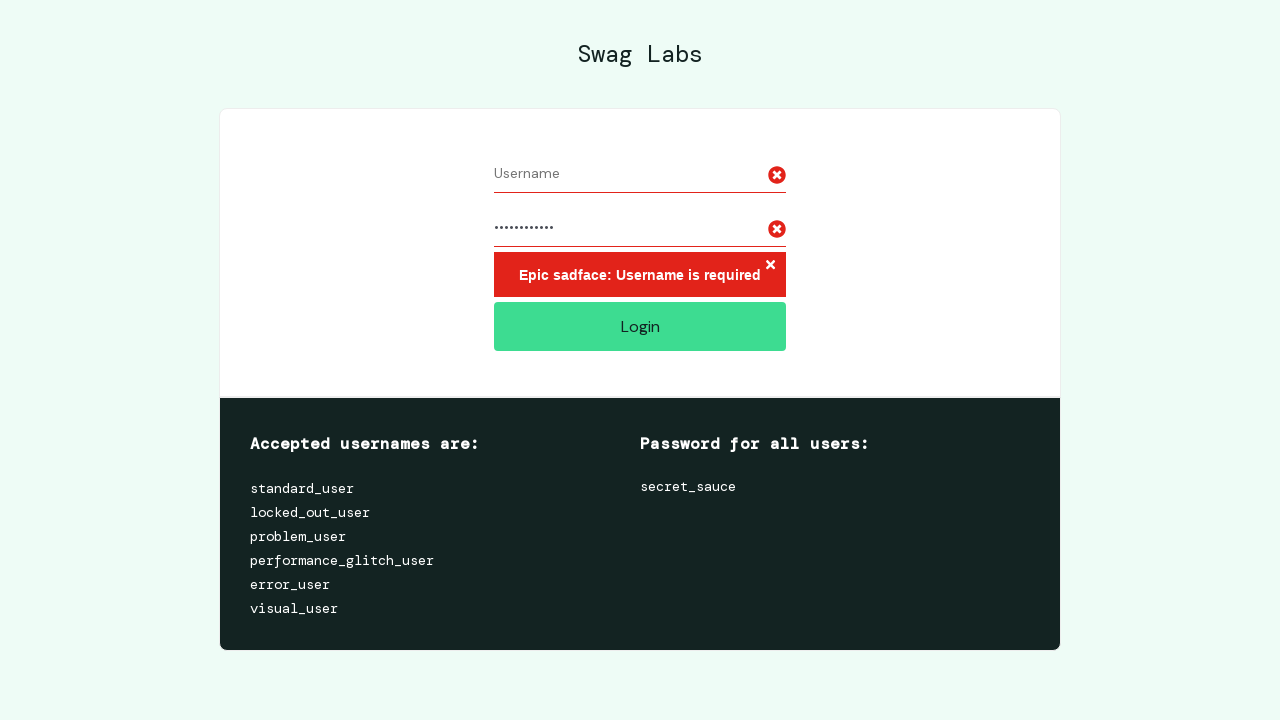

Username requirement error message appeared
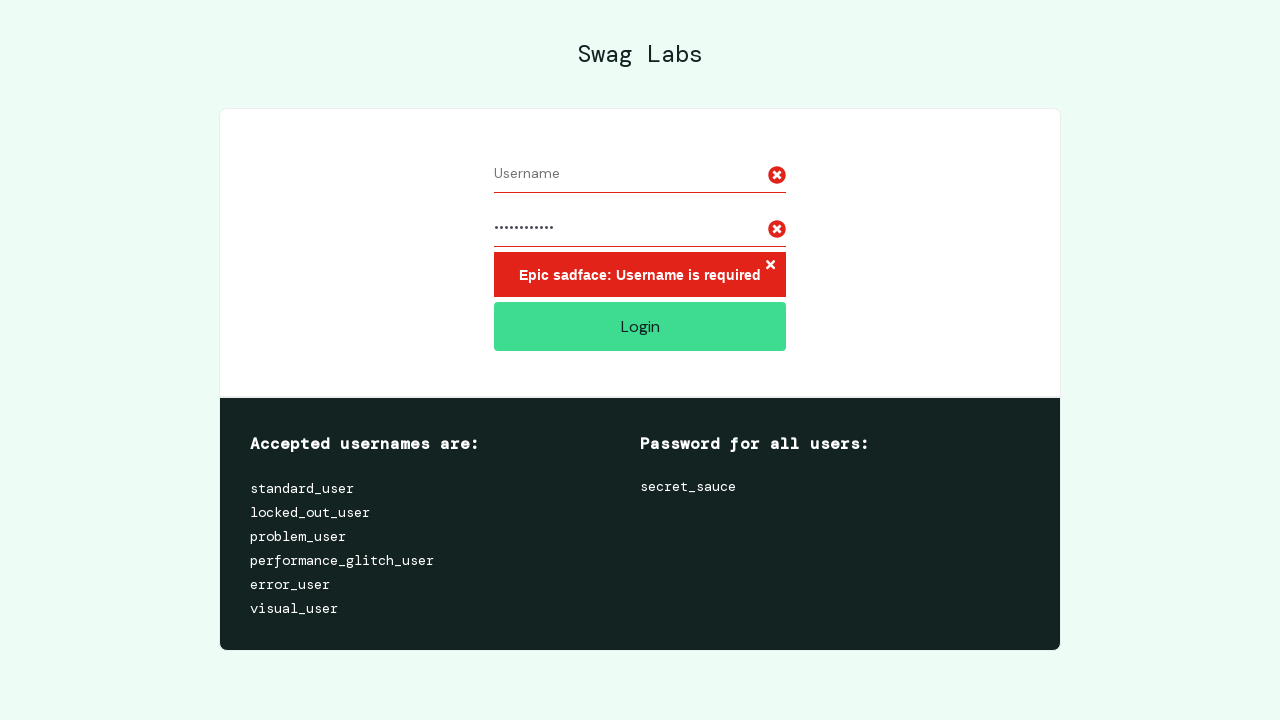

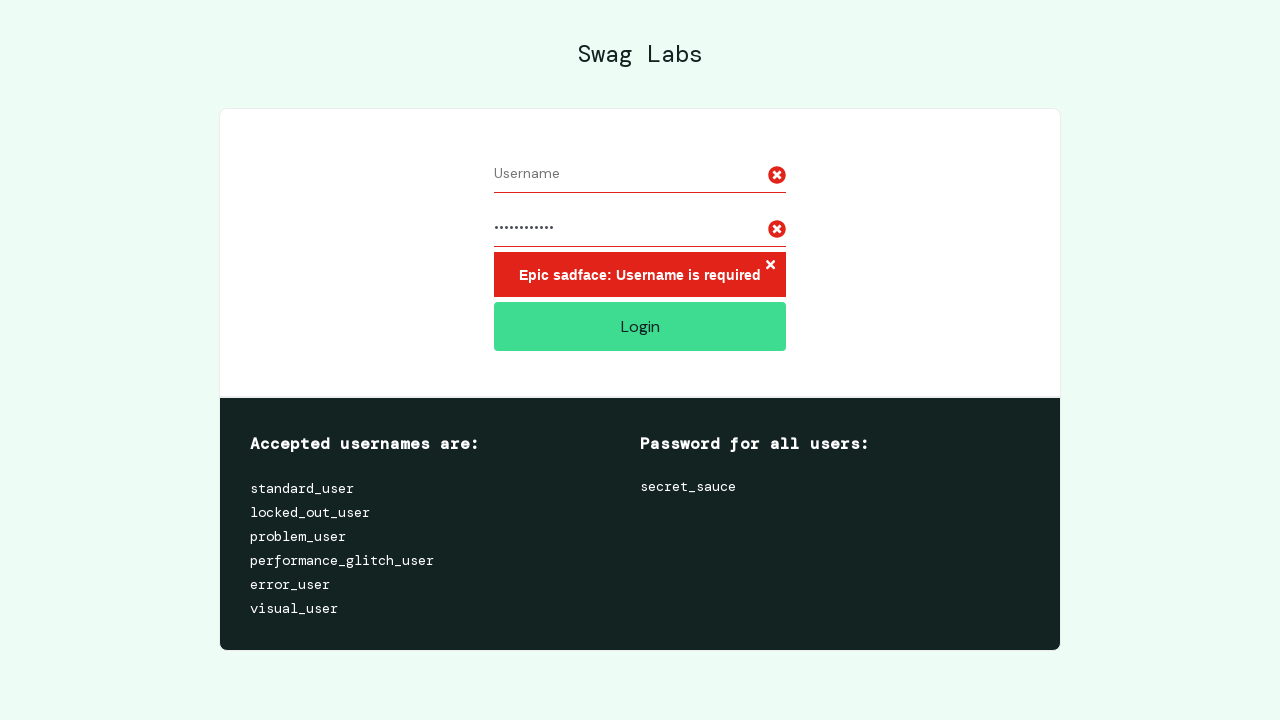